Tests drag-and-drop functionality by dragging an element from the draggable source and dropping it onto the droppable target area.

Starting URL: https://crossbrowsertesting.github.io/drag-and-drop.html

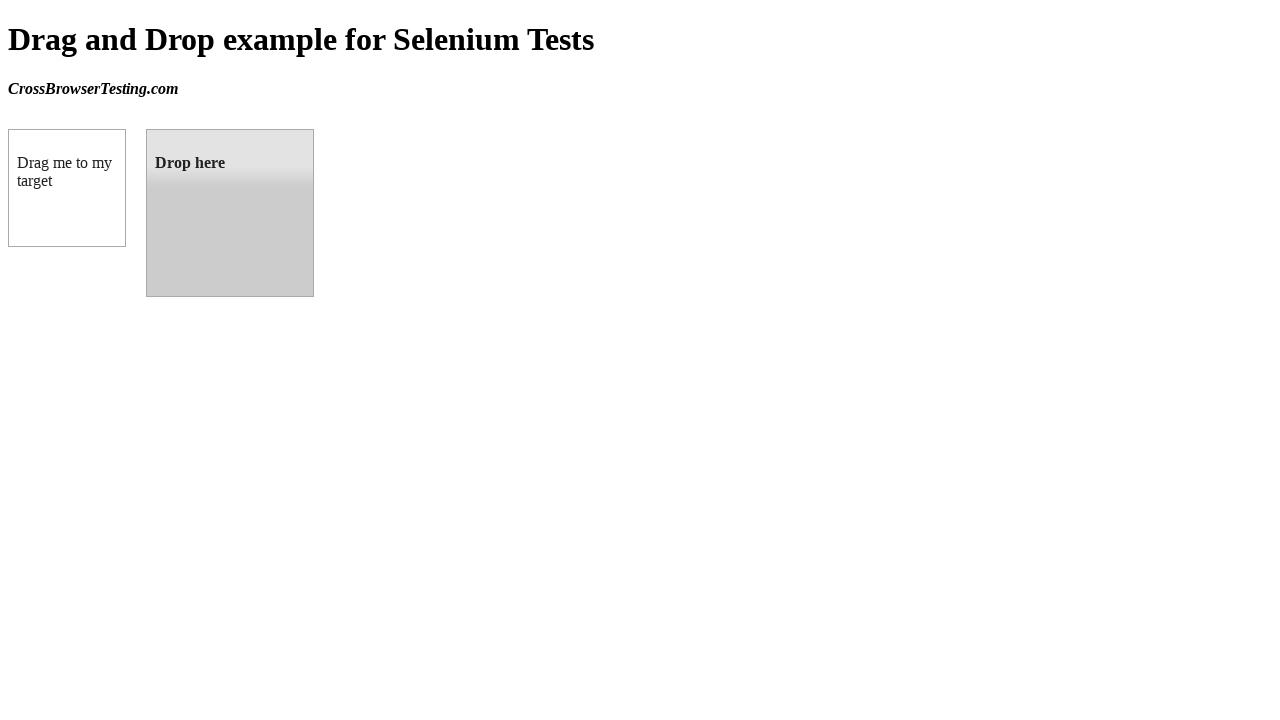

Navigated to drag-and-drop test page
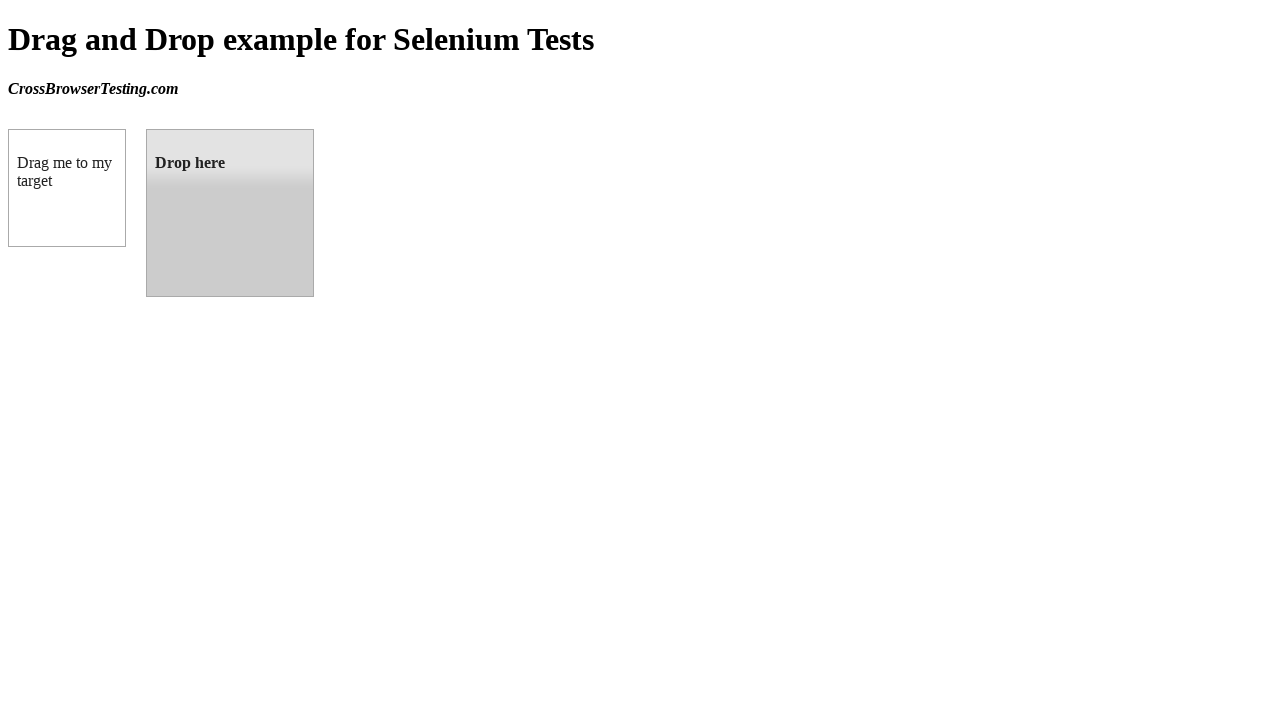

Draggable element is visible
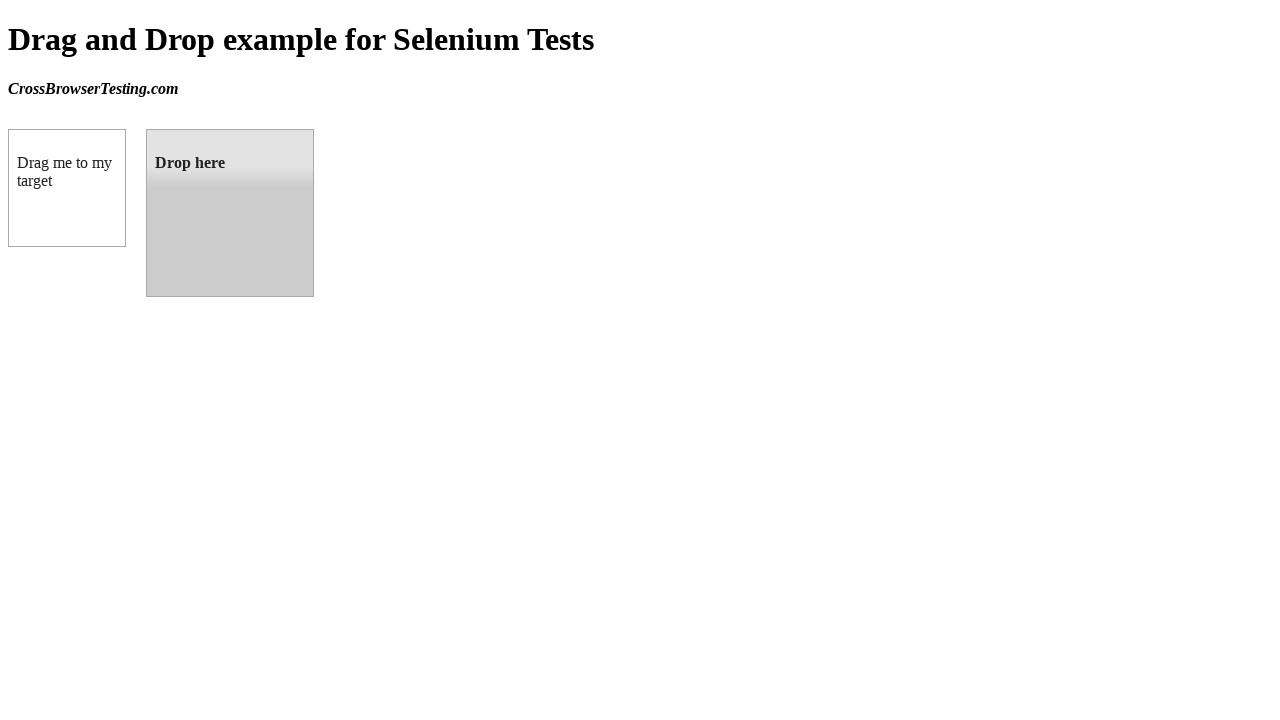

Droppable element is visible
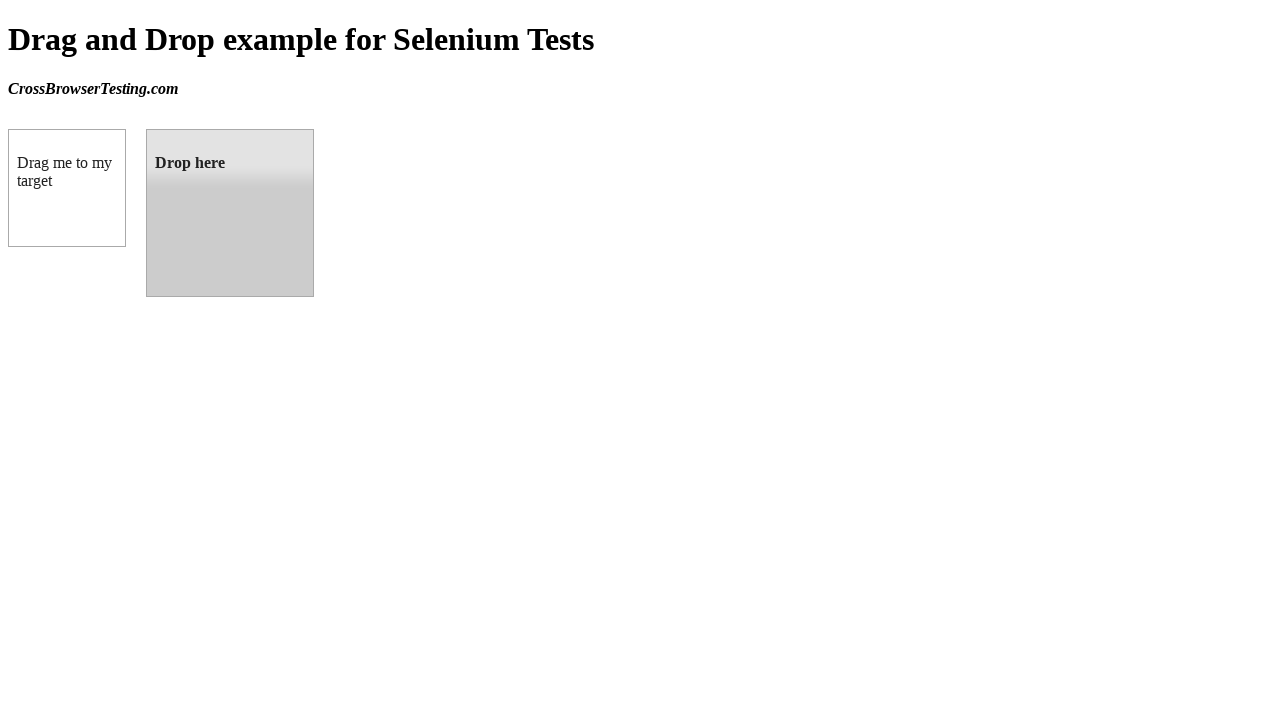

Dragged draggable element to droppable target at (230, 213)
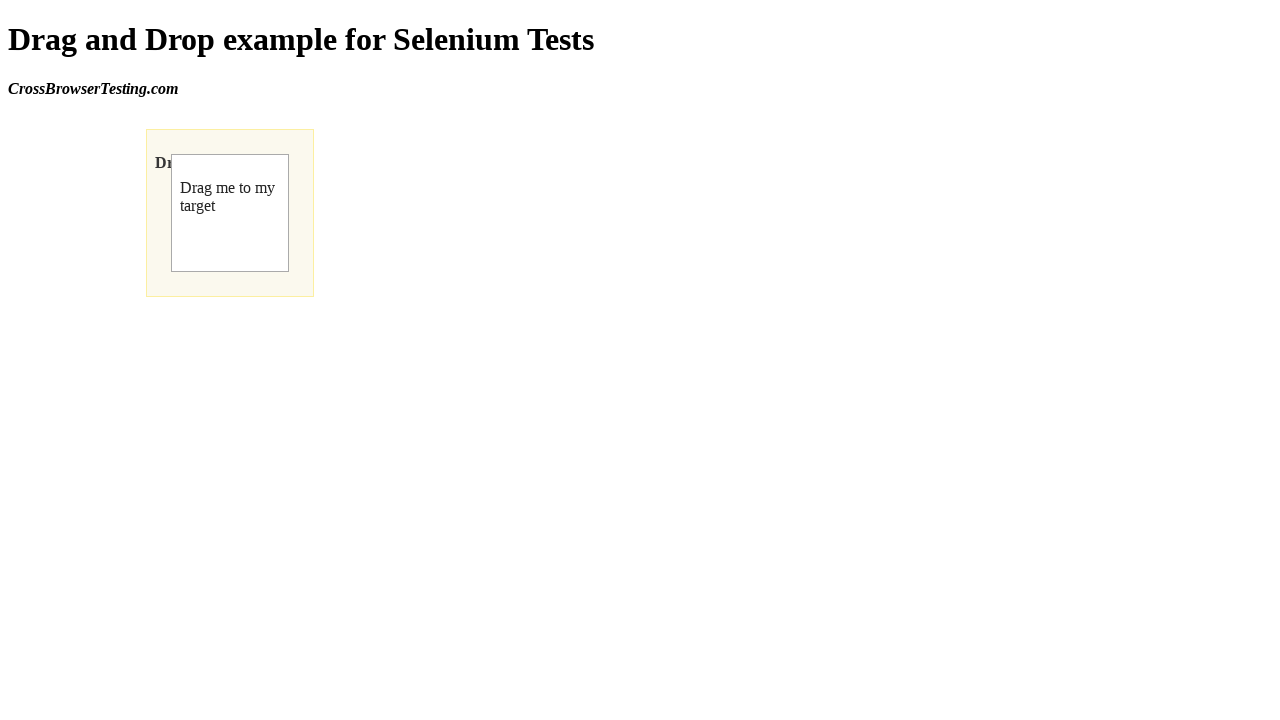

Verified drop was successful - droppable text changed to 'Dropped!'
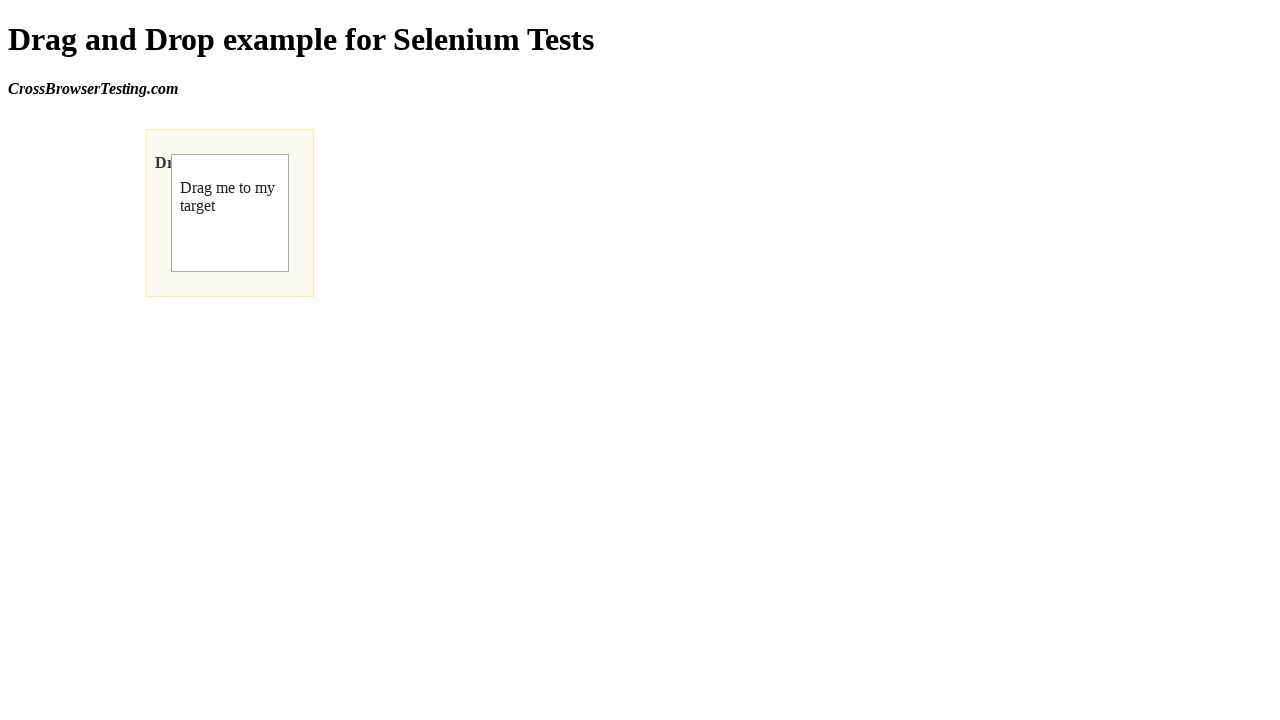

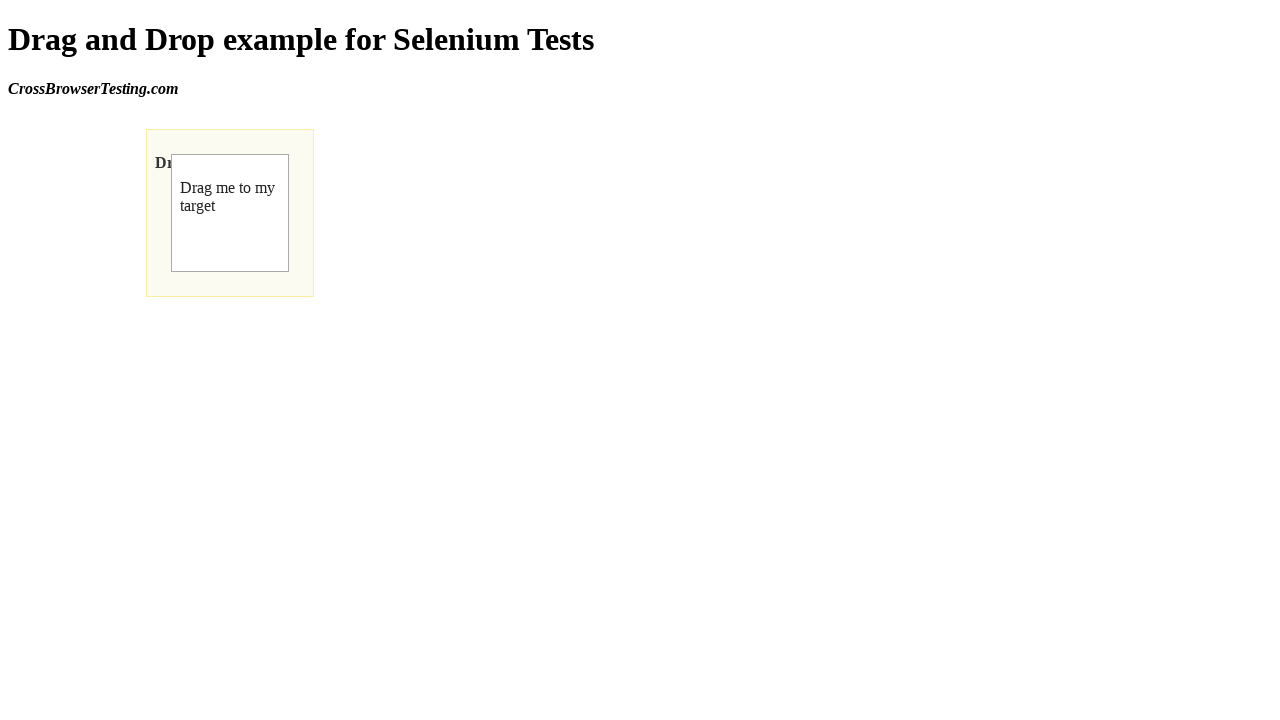